Tests popup window handling by clicking a link to open a popup, switching to the popup window, closing it, then returning to the parent window and entering text in a search field.

Starting URL: http://omayo.blogspot.com/

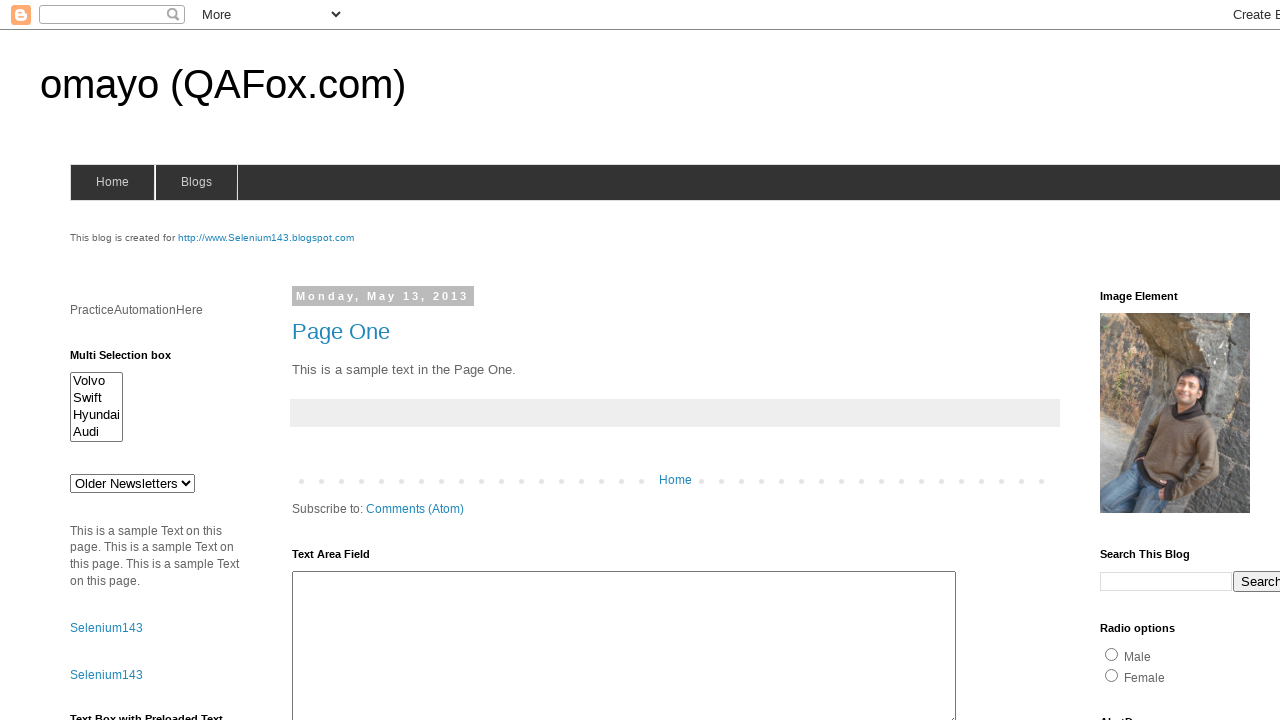

Clicked link to open popup window at (132, 360) on text=Open a popup window
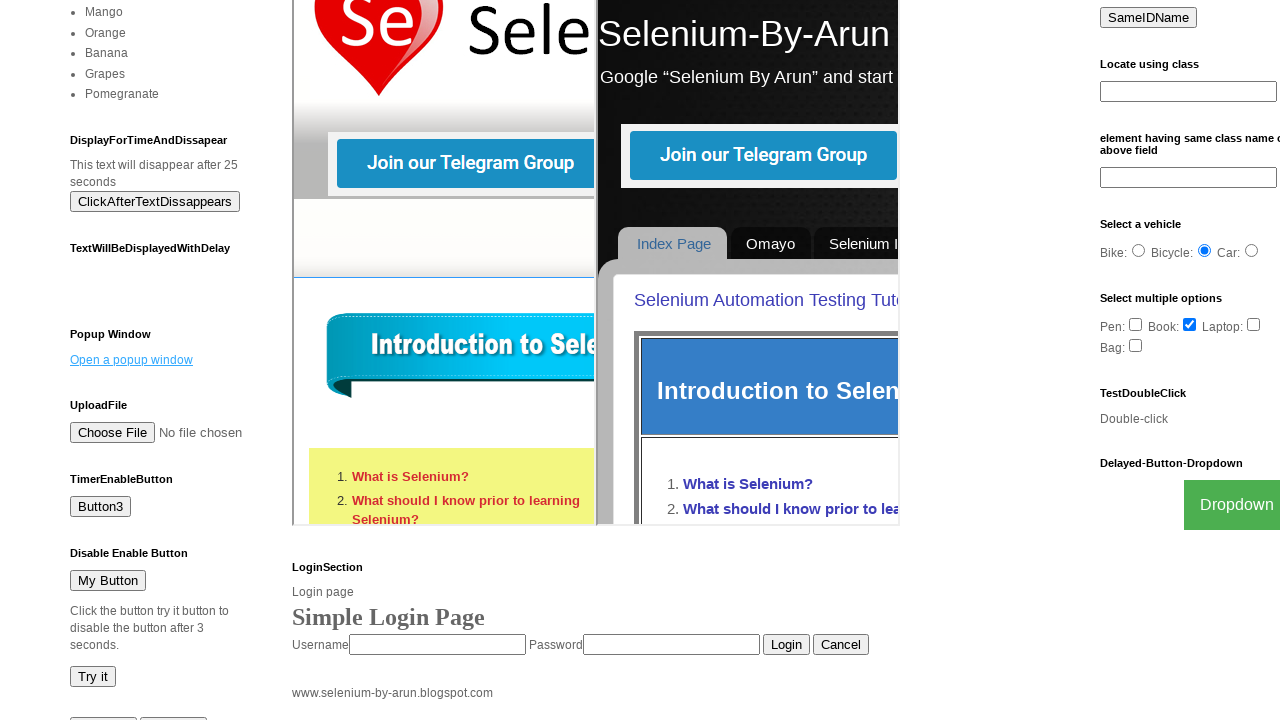

New popup window opened
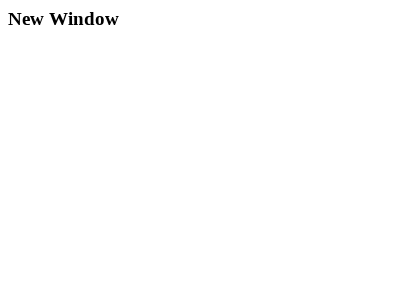

Popup window loaded
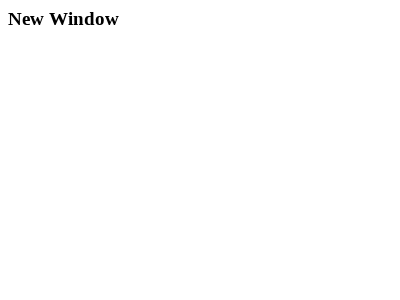

Verified popup title and closed popup window
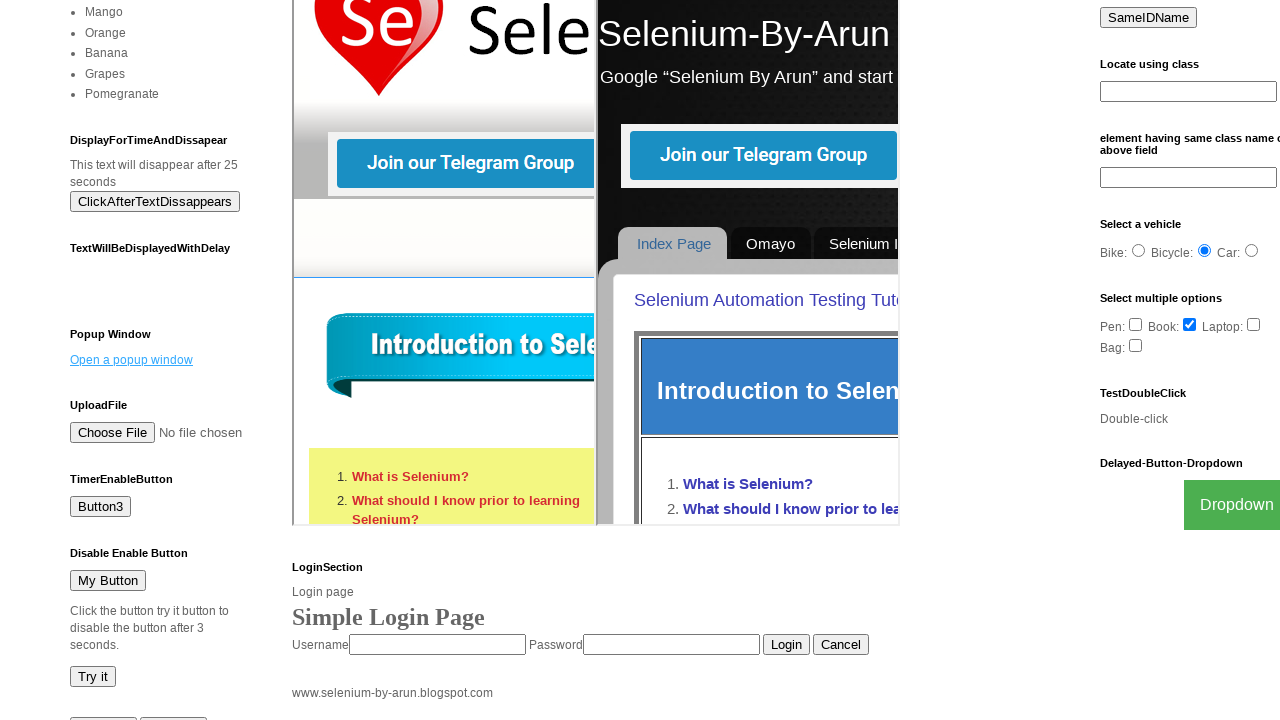

Filled search field with '123445' on parent page on input[name='q']
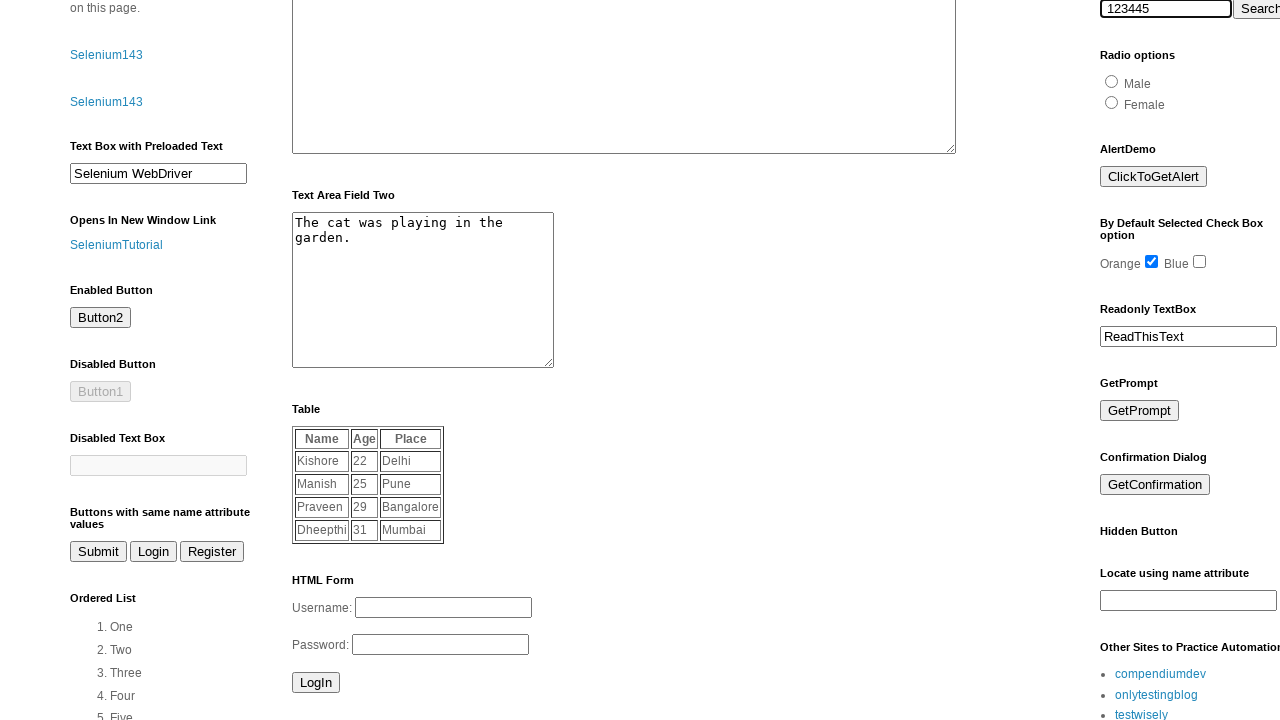

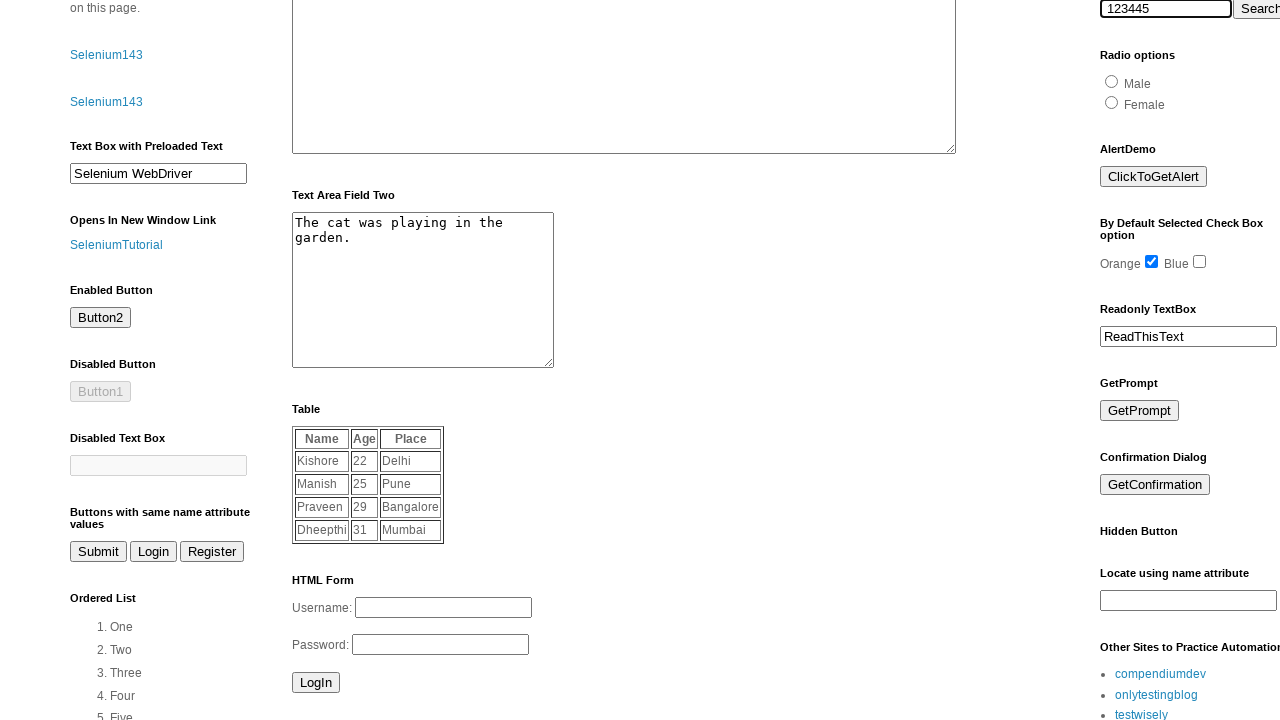